Tests a bot detection form by filling in text and email inputs, selecting a dropdown option, checking a checkbox, clicking an image, and submitting the form to receive a bot detection score.

Starting URL: https://bot.incolumitas.com/

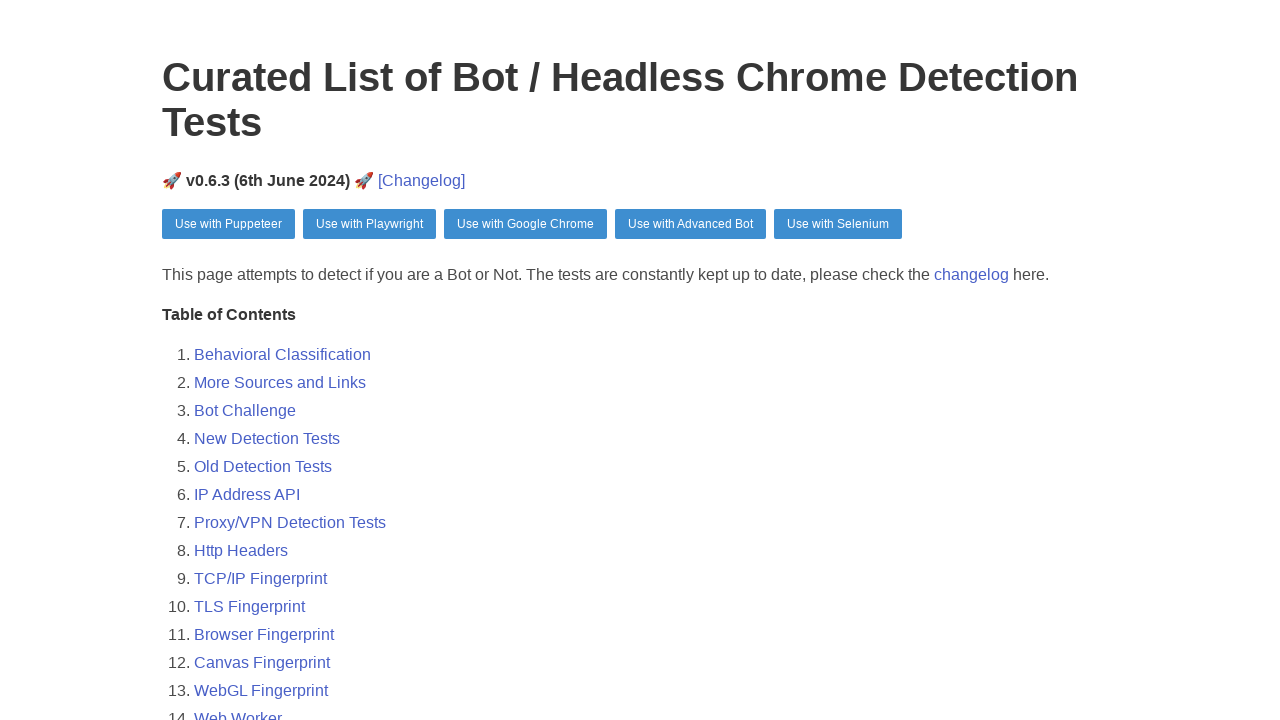

Text input field became visible
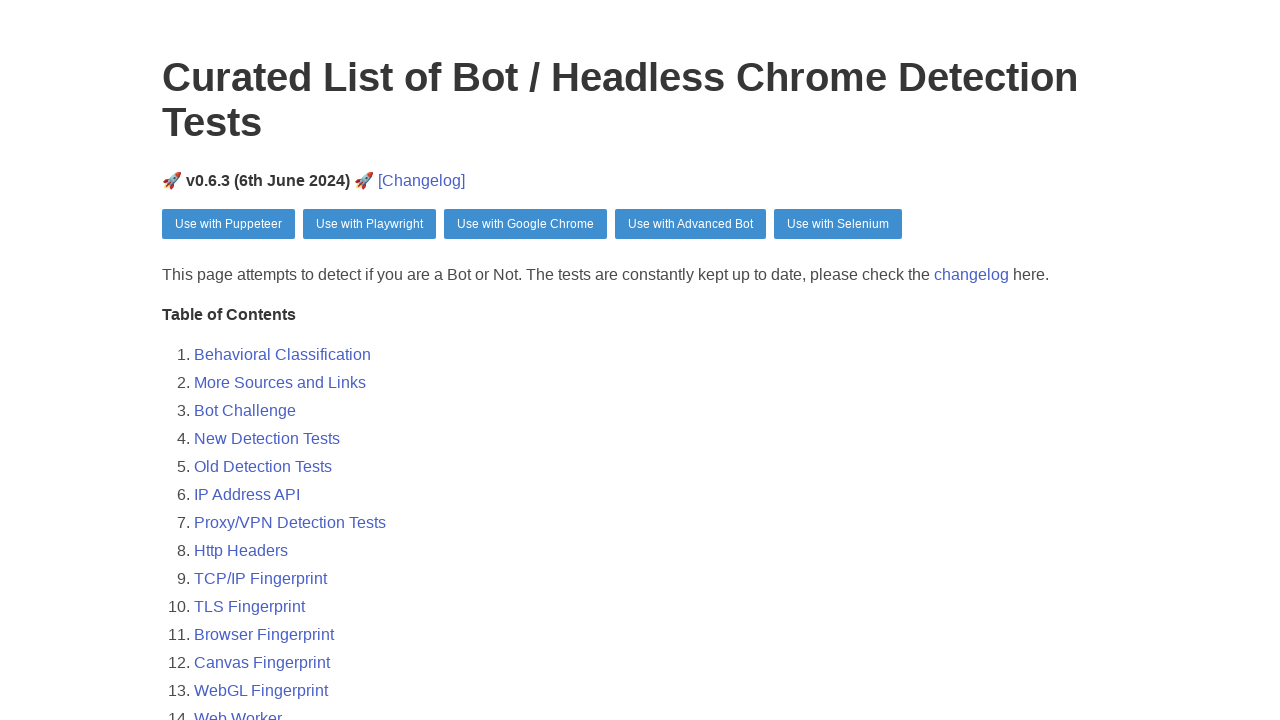

Hovered over moreInfo element to simulate human behavior at (274, 361) on #moreInfo
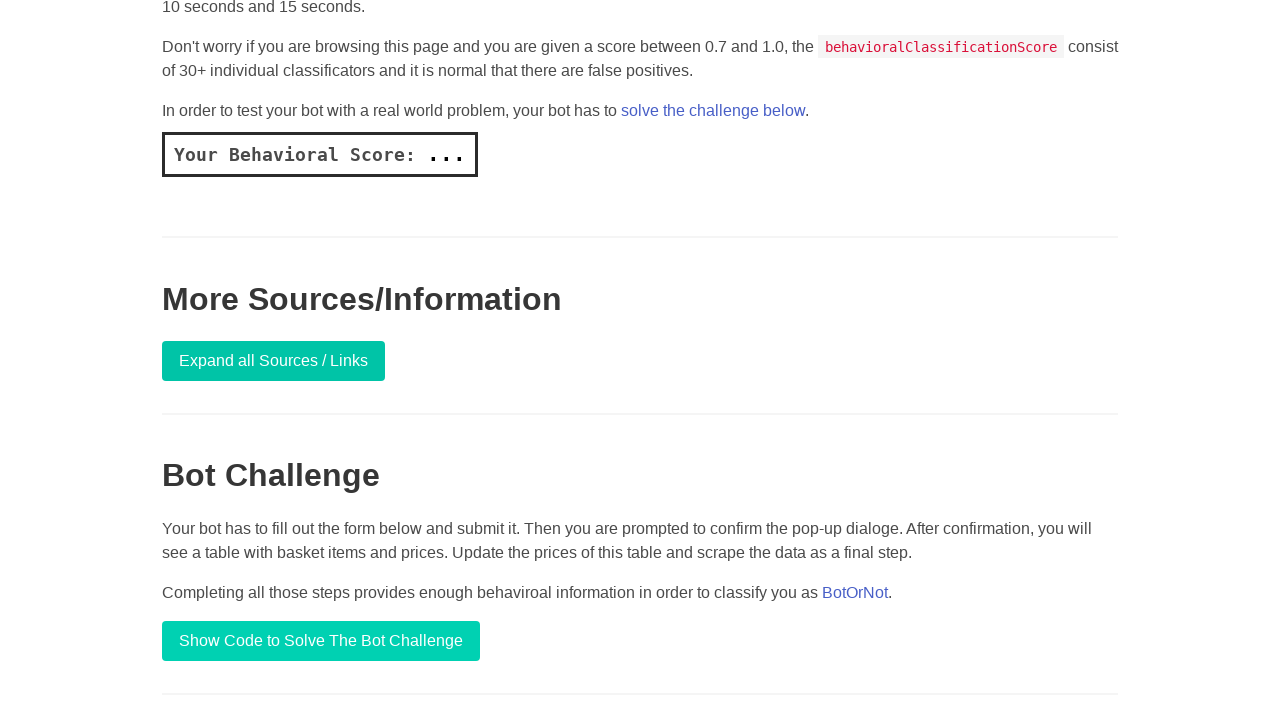

Cleared the username text input field on xpath=//input[@placeholder='Text input']
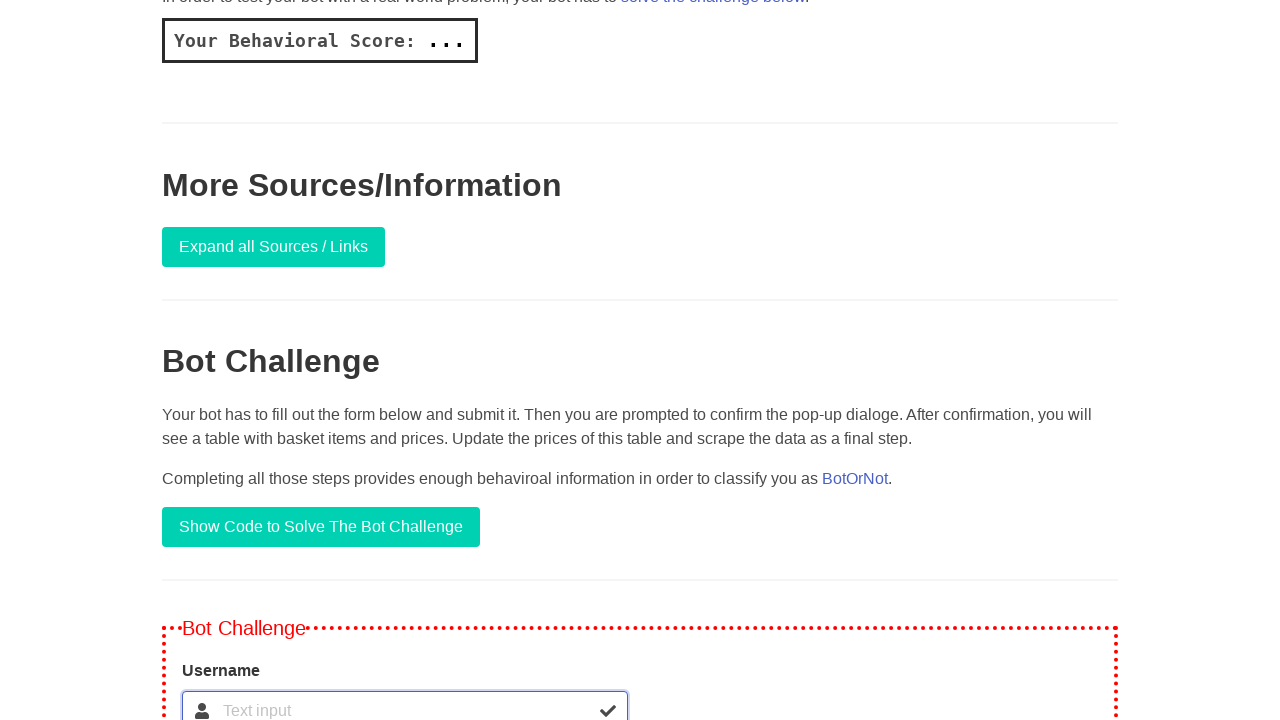

Filled username text input with 'lincoln' on //input[@placeholder='Text input']
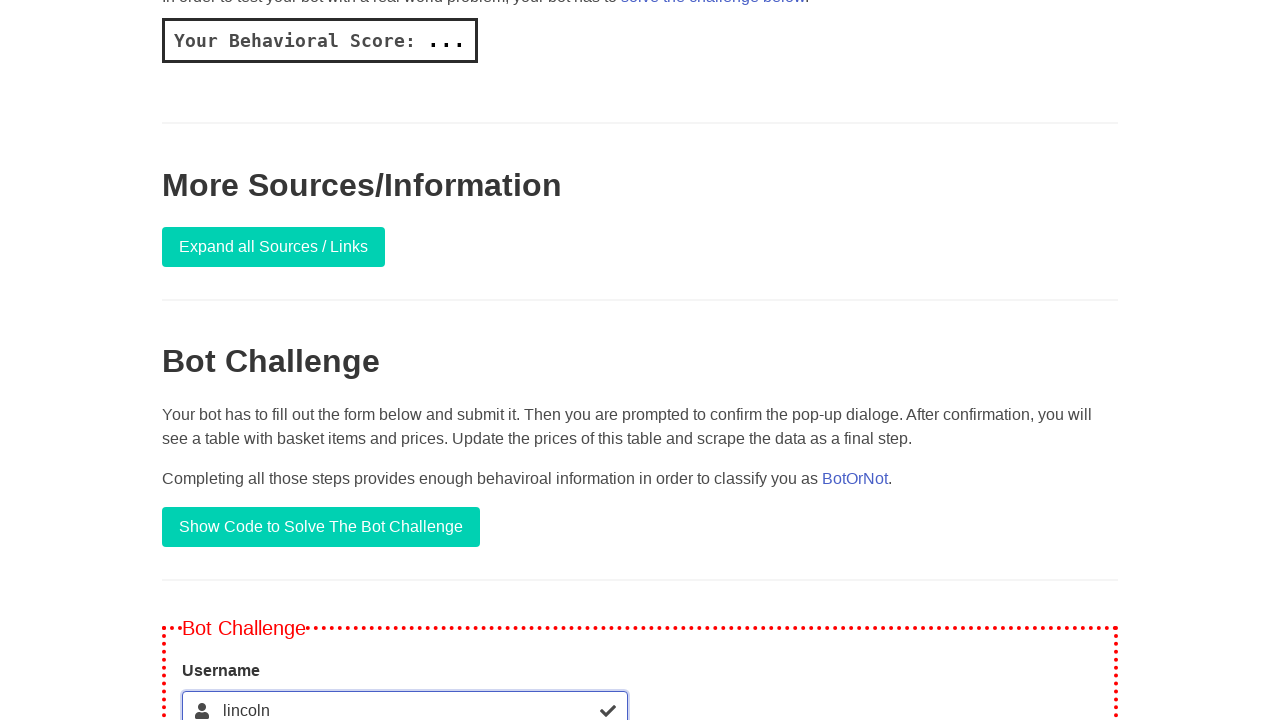

Cleared the email input field on xpath=//input[@placeholder='Email input']
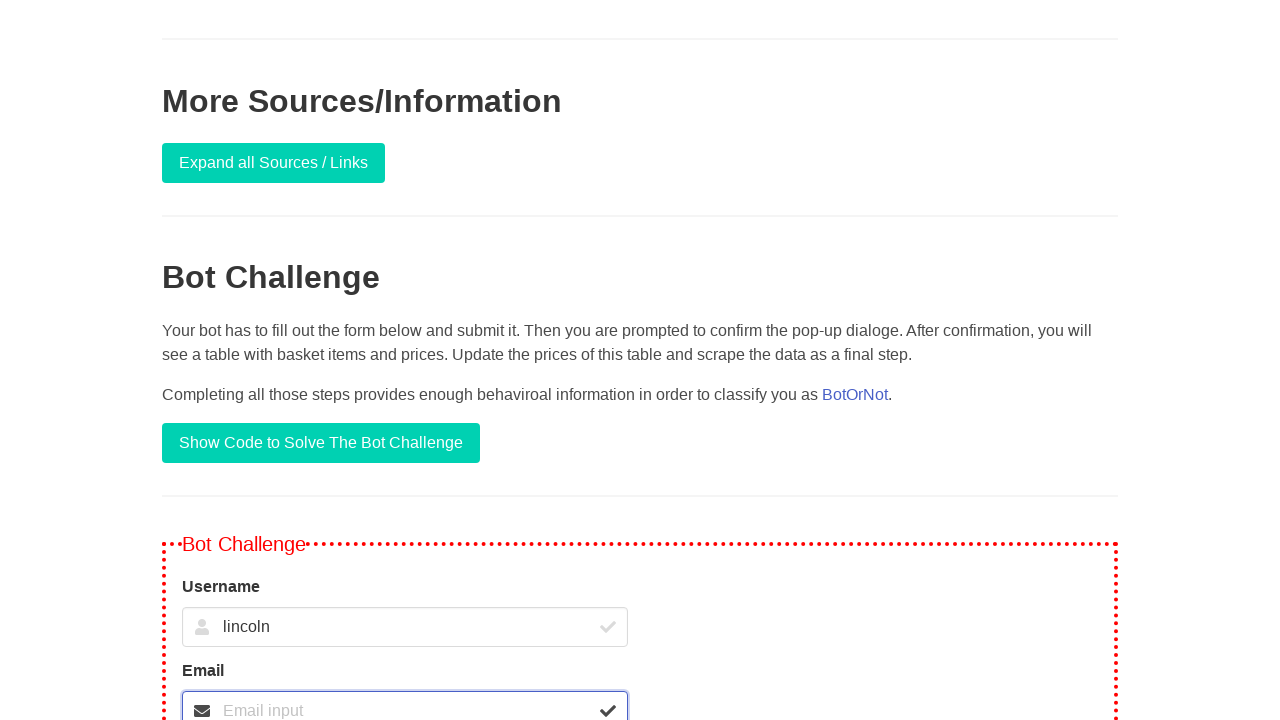

Filled email input with 'lincoln@gmail.com' on //input[@placeholder='Email input']
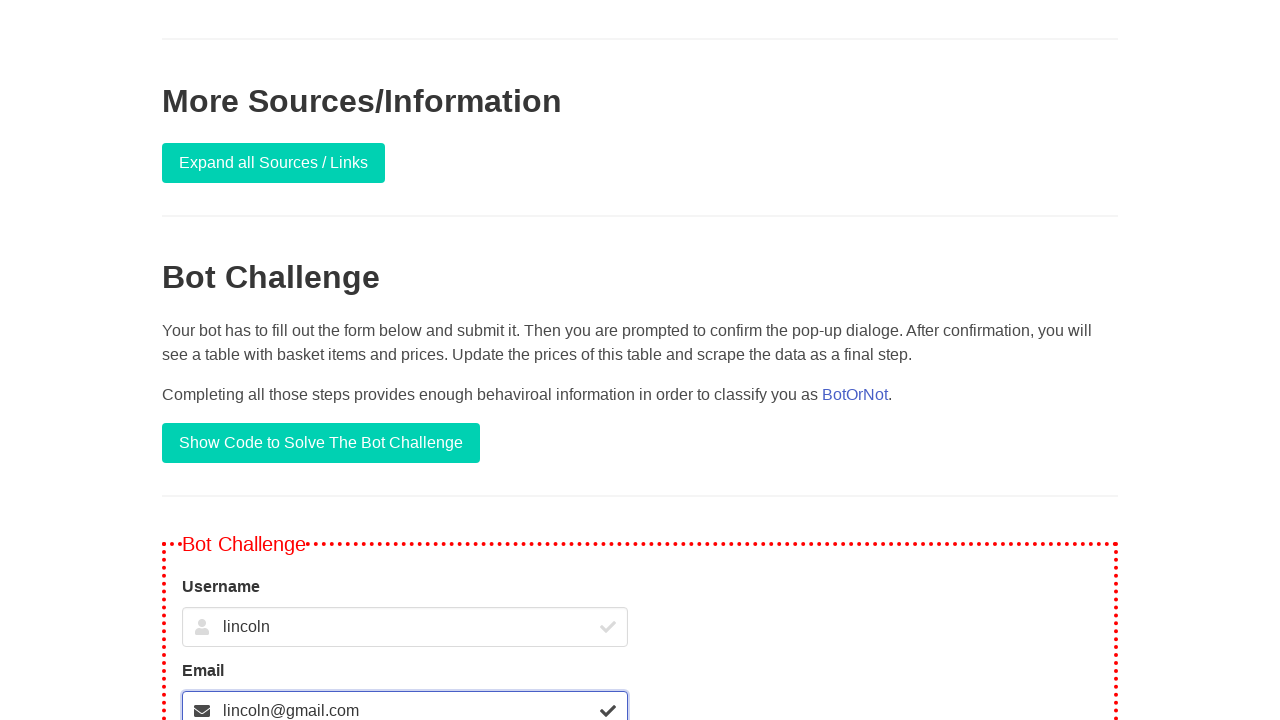

Selected second option from the dropdown menu on #formStuff > div:nth-child(3) > div > div > select
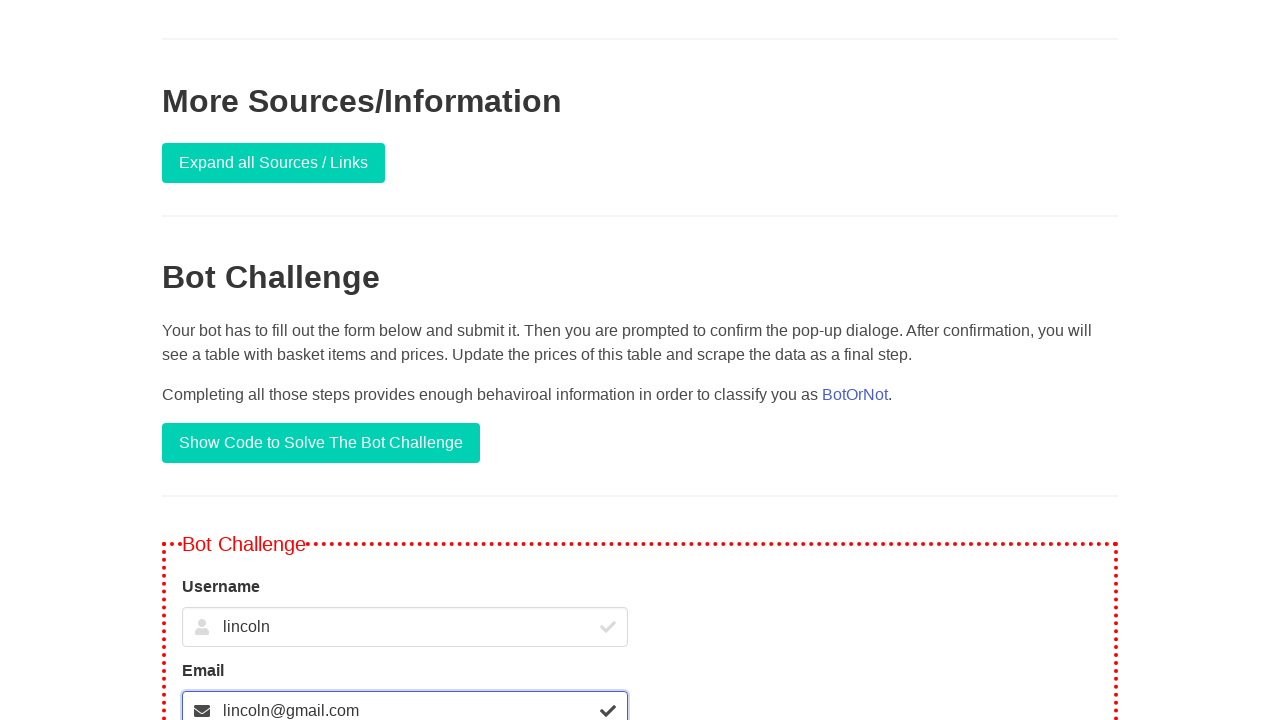

Checked the checkbox at (188, 361) on #formStuff > div:nth-child(4) > div > label > input[type=checkbox]
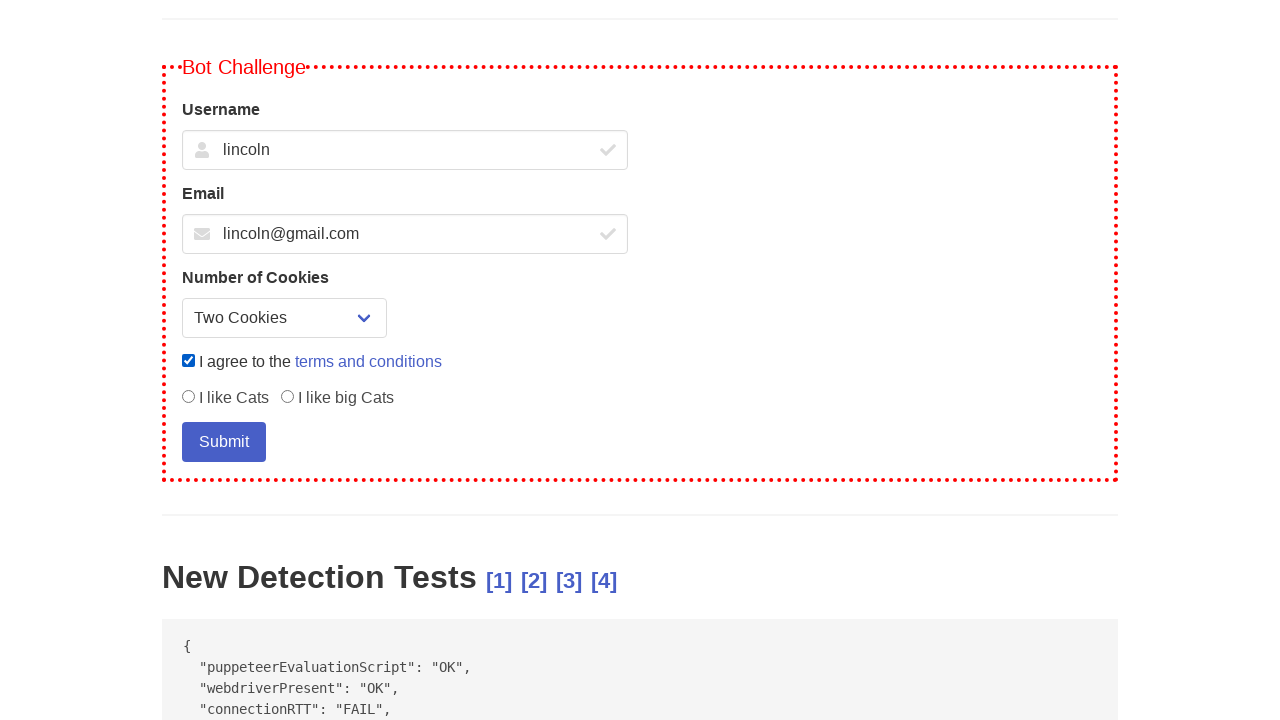

Clicked the small cat image at (188, 397) on #smolCat
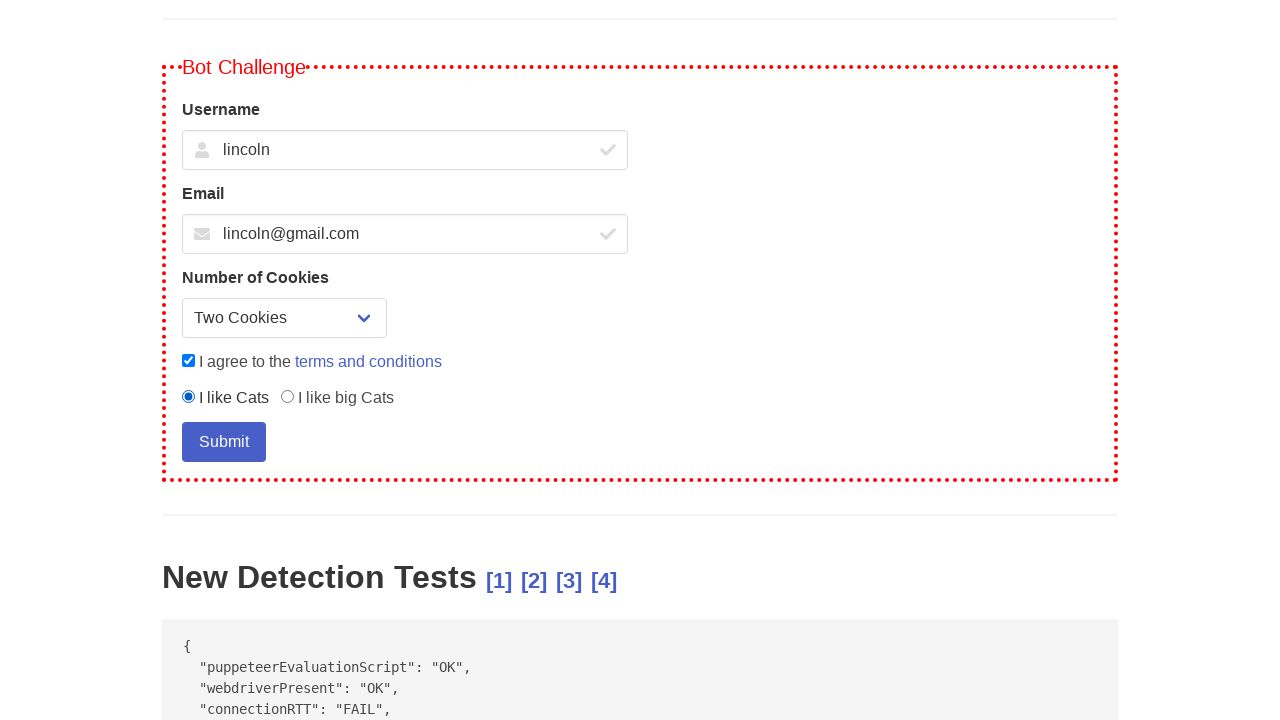

Clicked the submit button to submit the form at (224, 442) on #submit
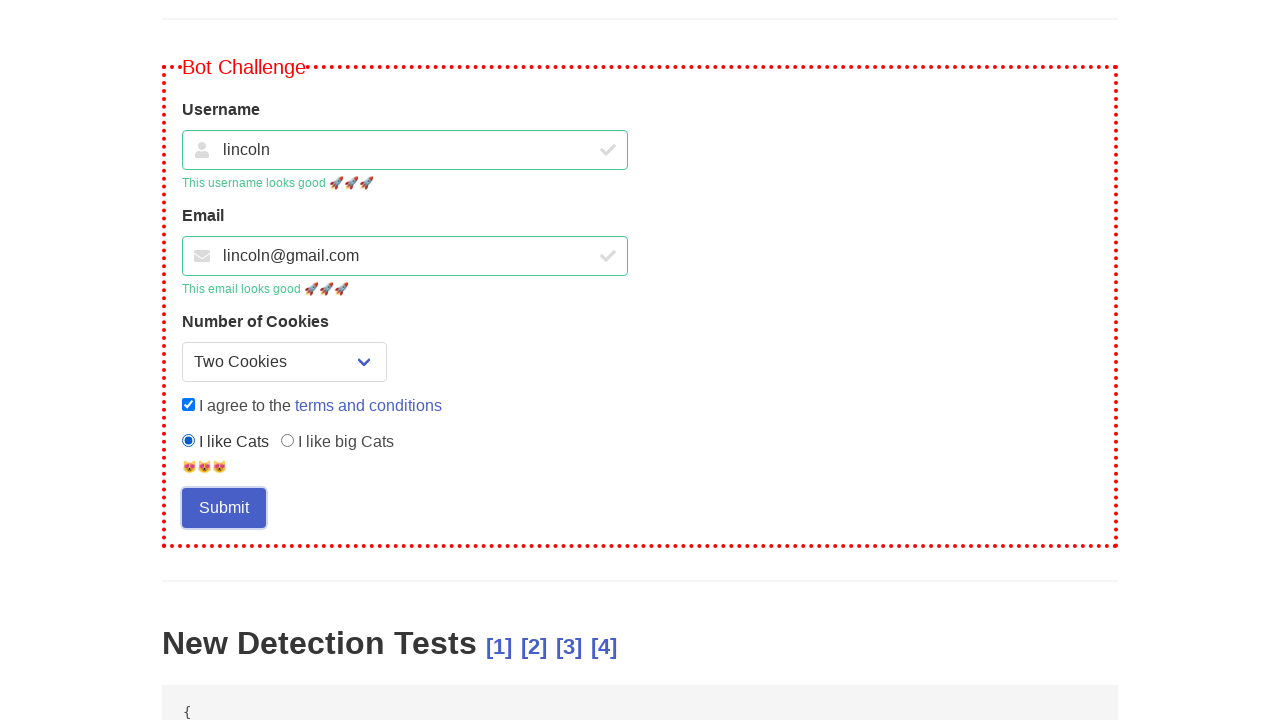

Set up dialog handler to accept alerts
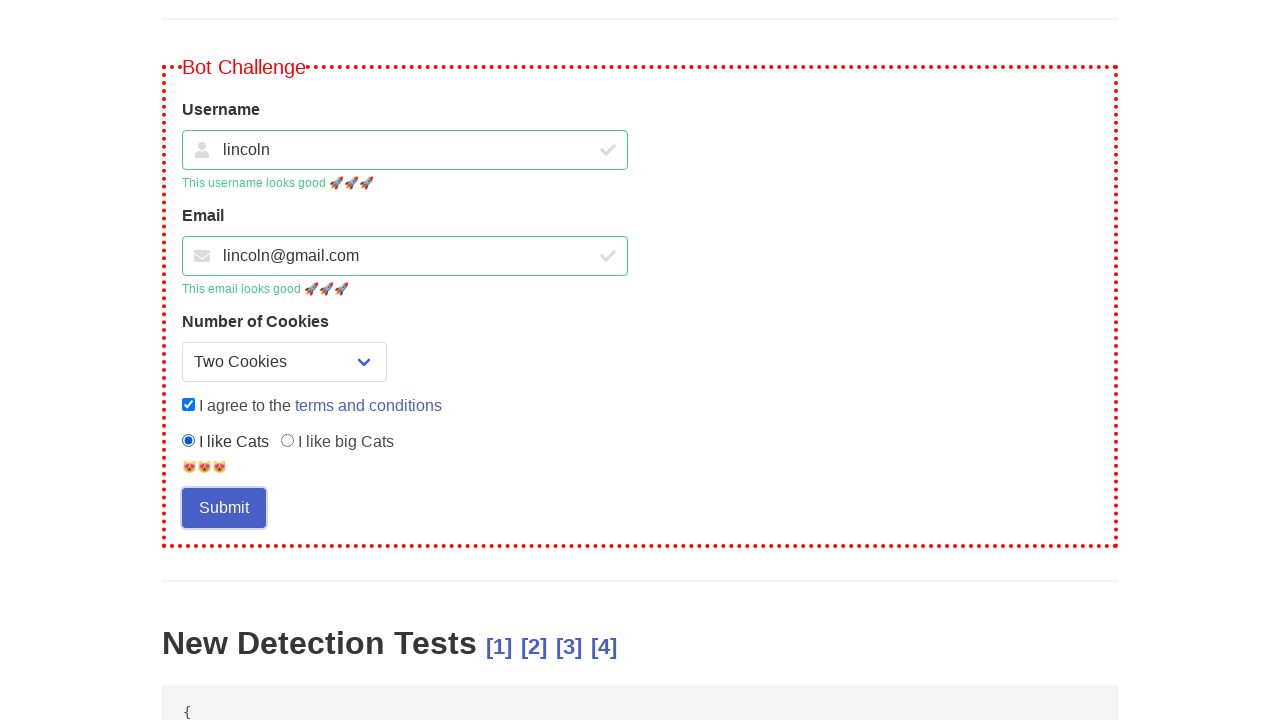

Bot detection score appeared on the page
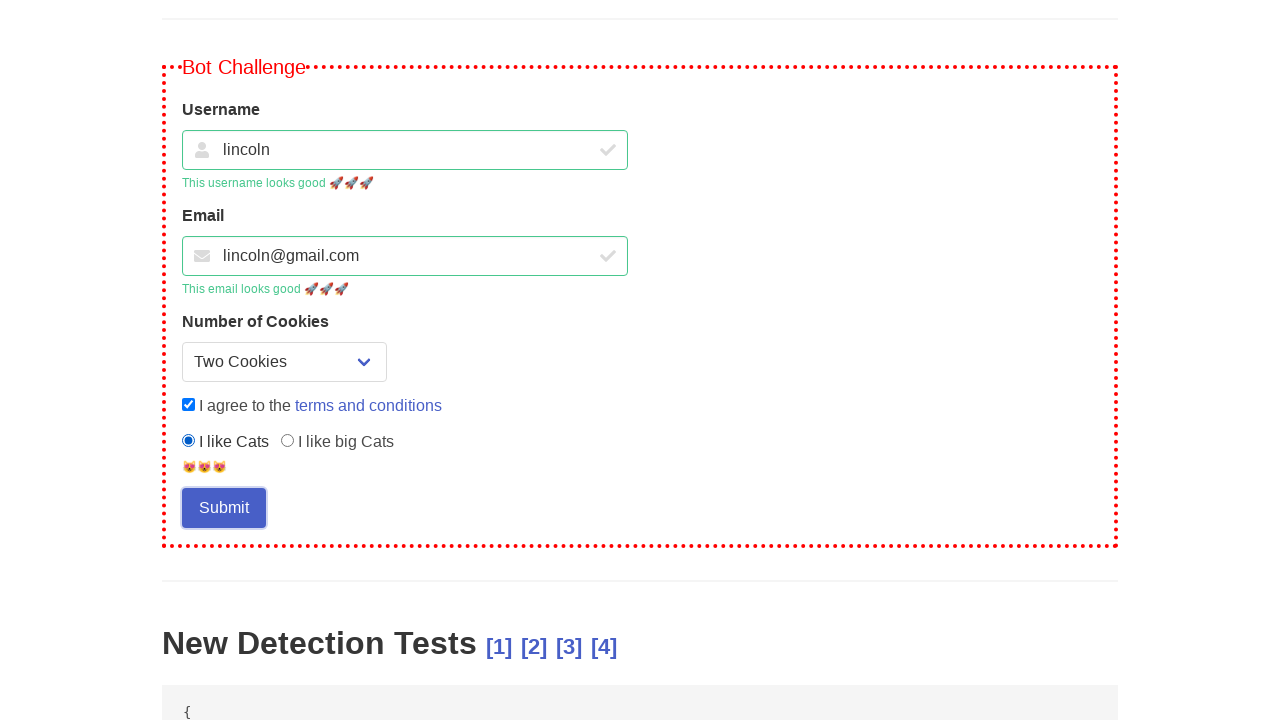

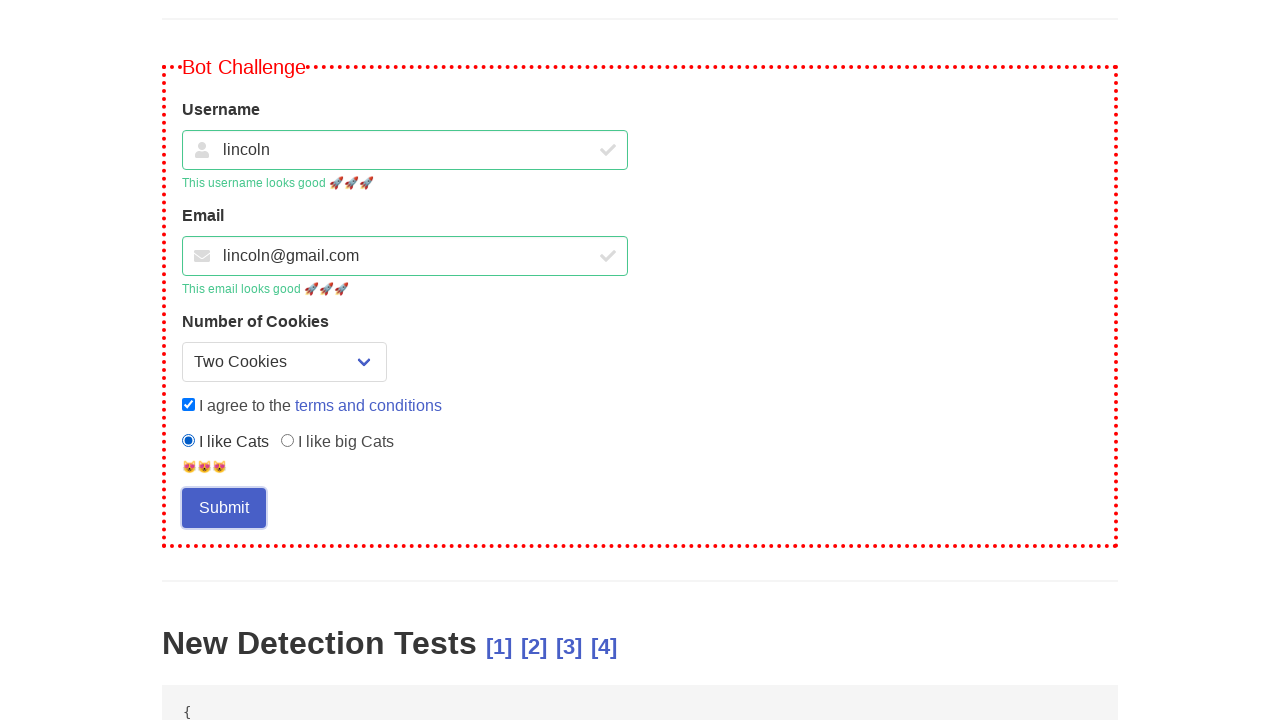